Tests the Angular greeting demo by typing a name into the input field and verifying the greeting message updates accordingly.

Starting URL: http://www.angularjs.org

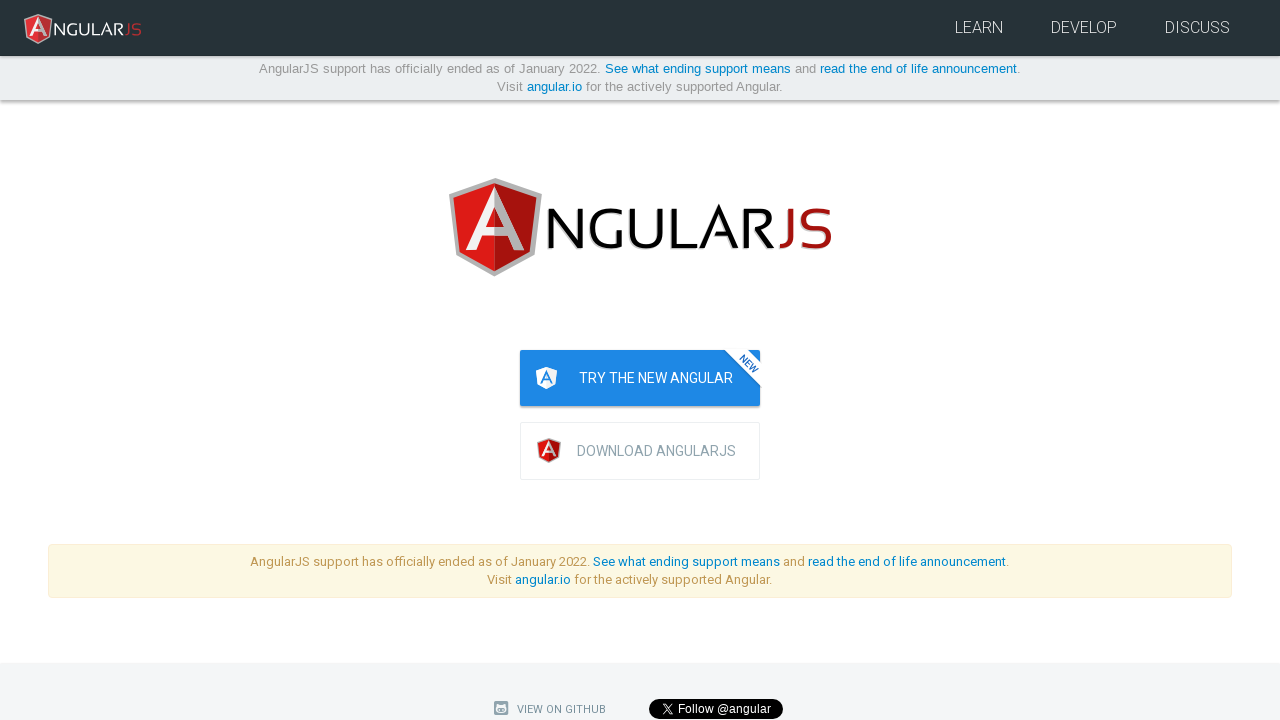

Waited for name input field to load
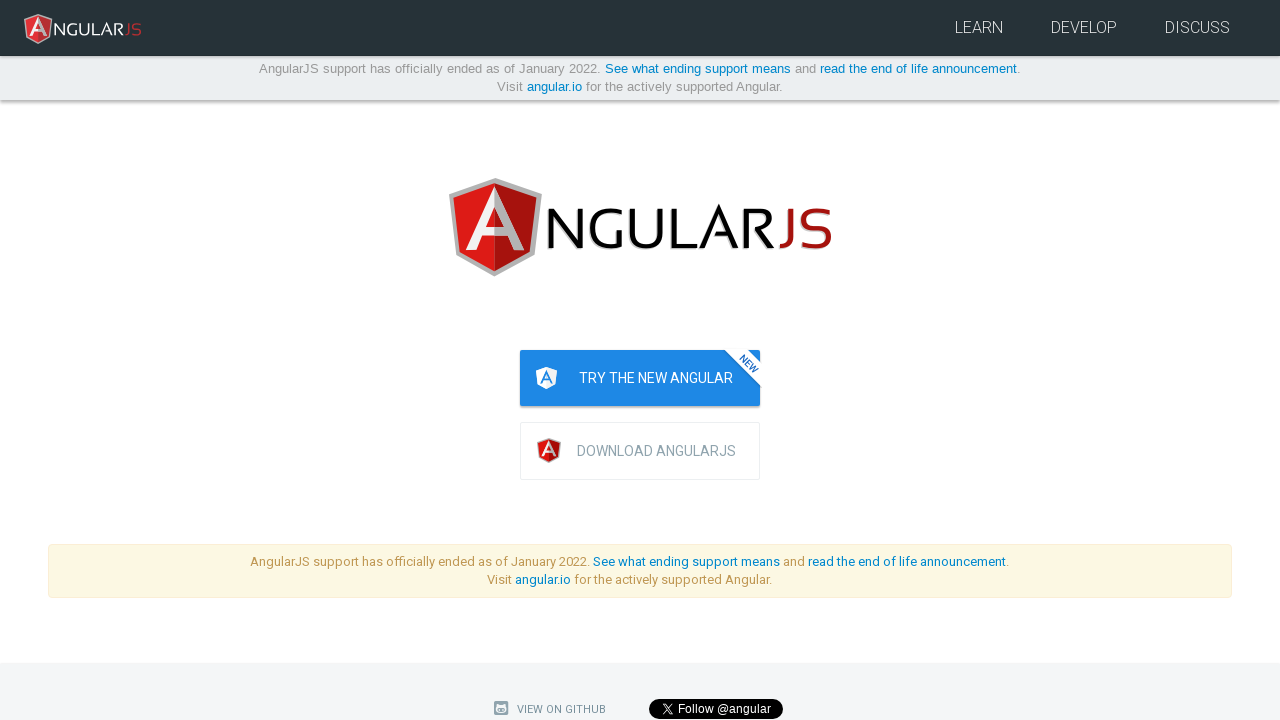

Filled name input field with 'Julie' on input[ng-model='yourName']
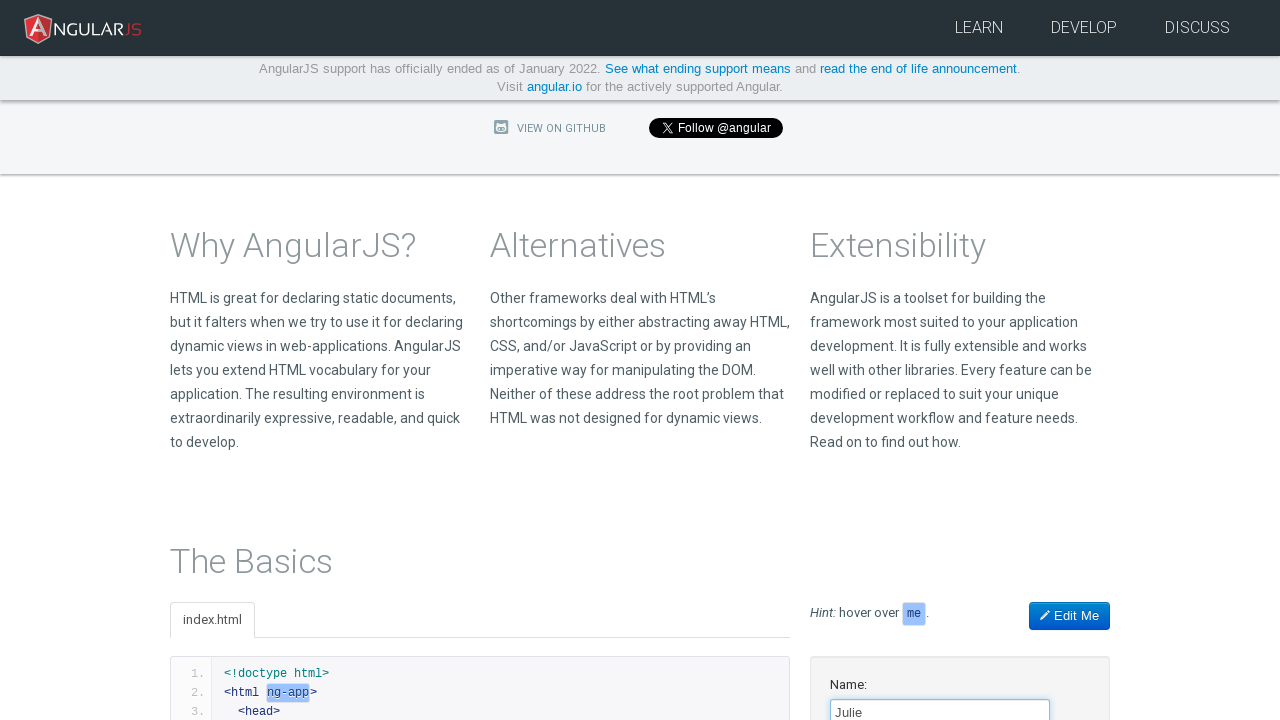

Located greeting element containing 'Hello Julie!'
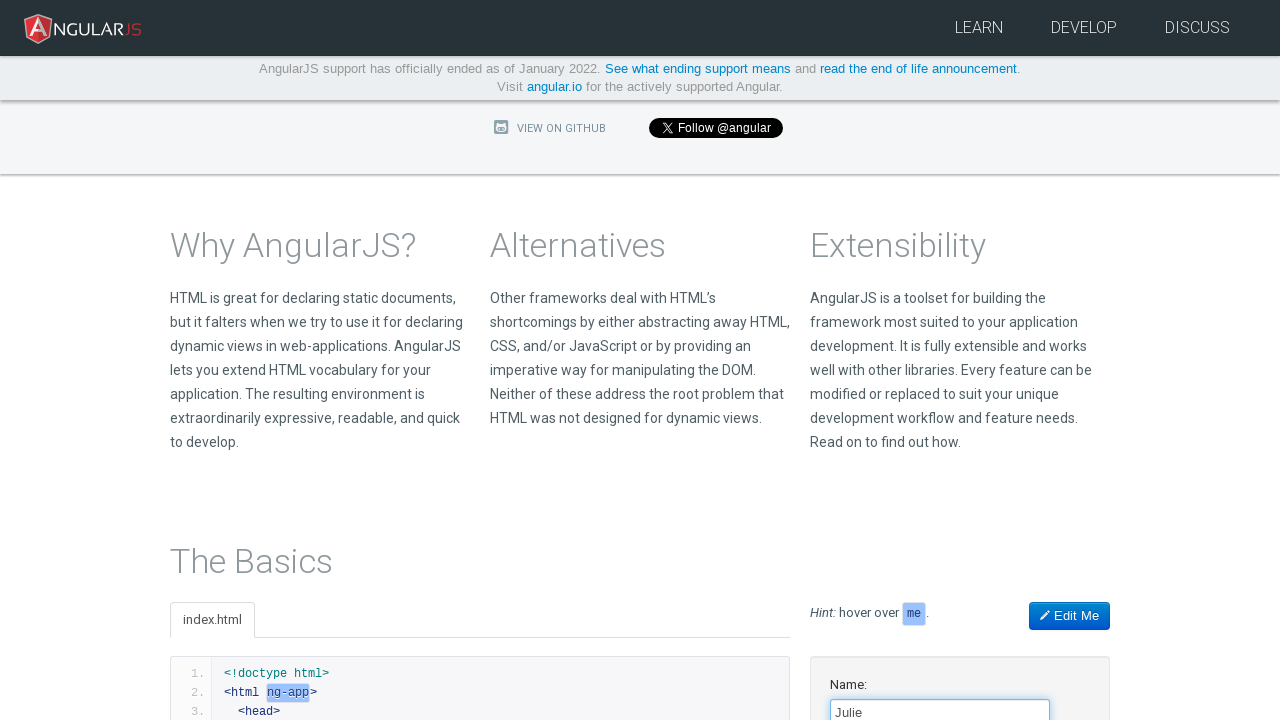

Verified greeting message 'Hello Julie!' is displayed
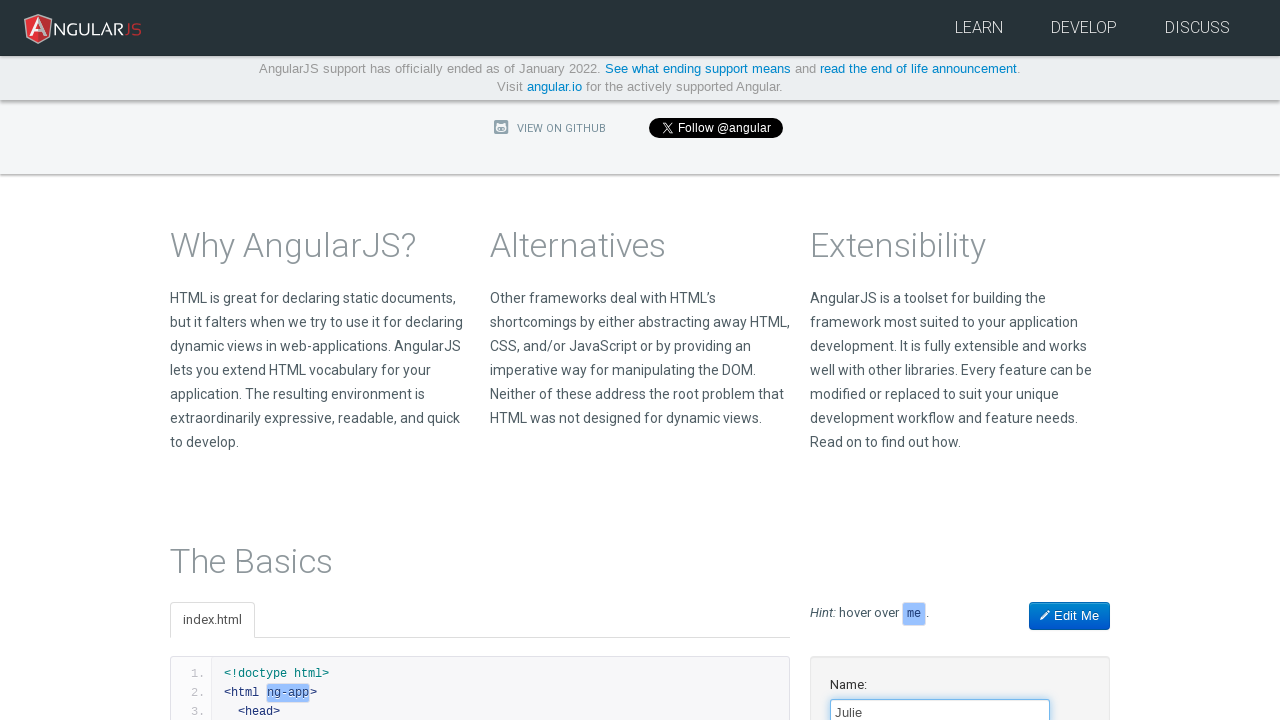

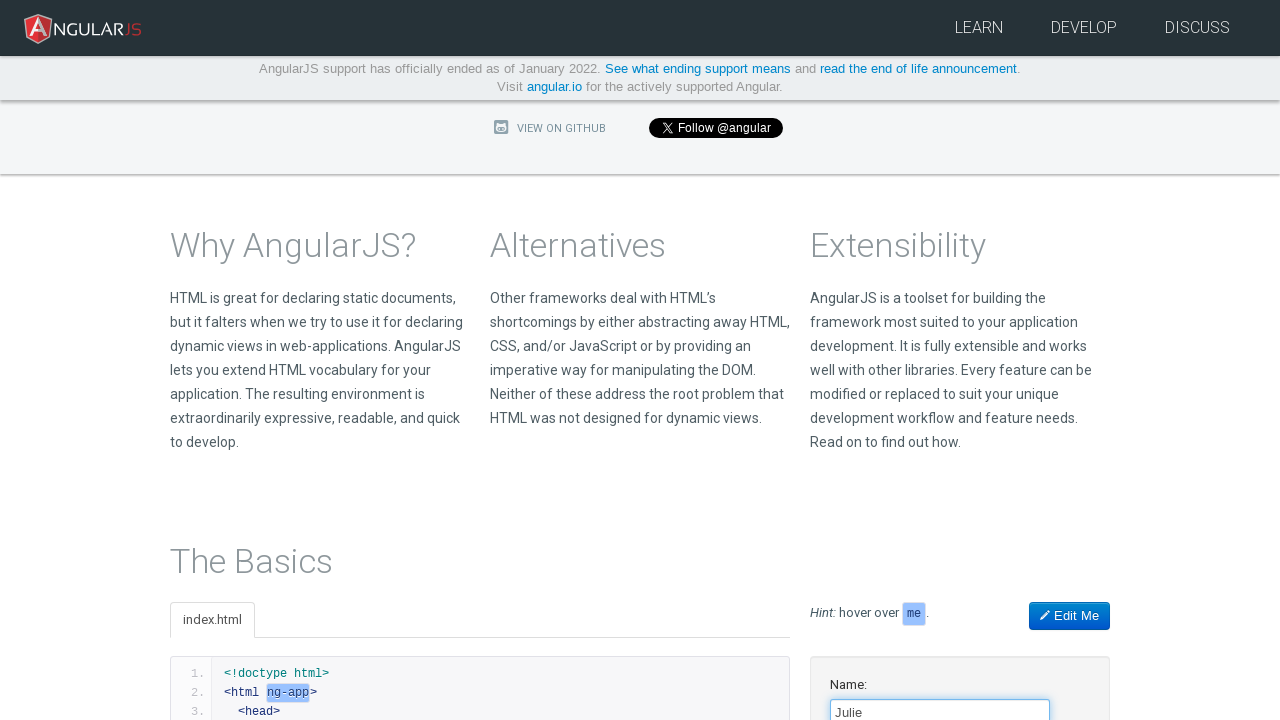